Tests opting out of A/B testing by first adding an opt-out cookie on the homepage, then navigating to the split test page and verifying the opt-out is in effect.

Starting URL: http://the-internet.herokuapp.com

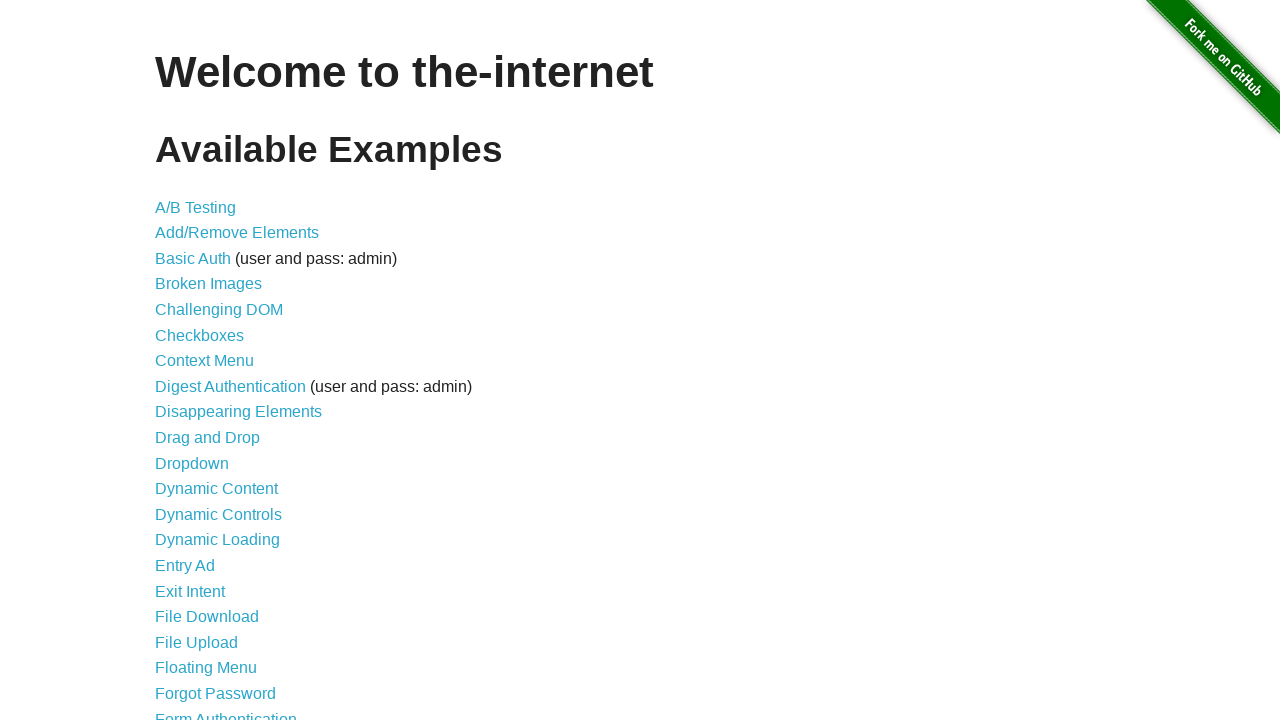

Added optimizelyOptOut cookie to homepage domain
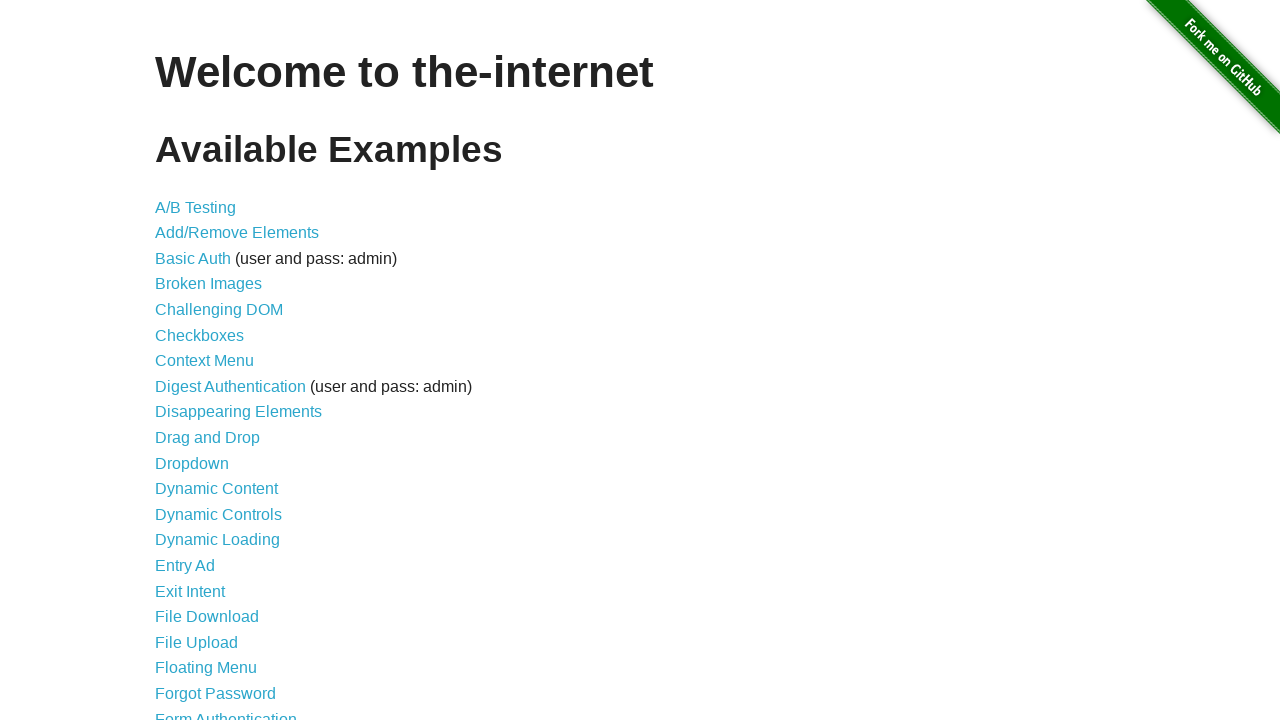

Navigated to A/B test page
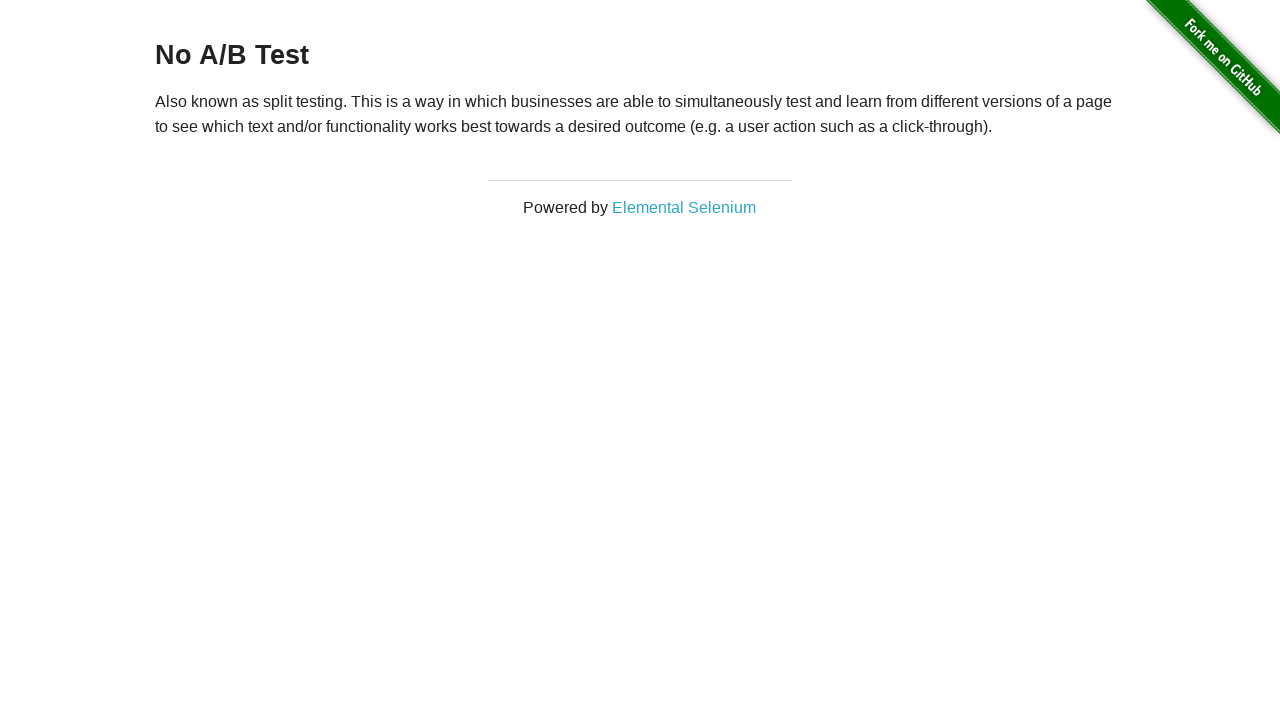

Retrieved heading text from A/B test page
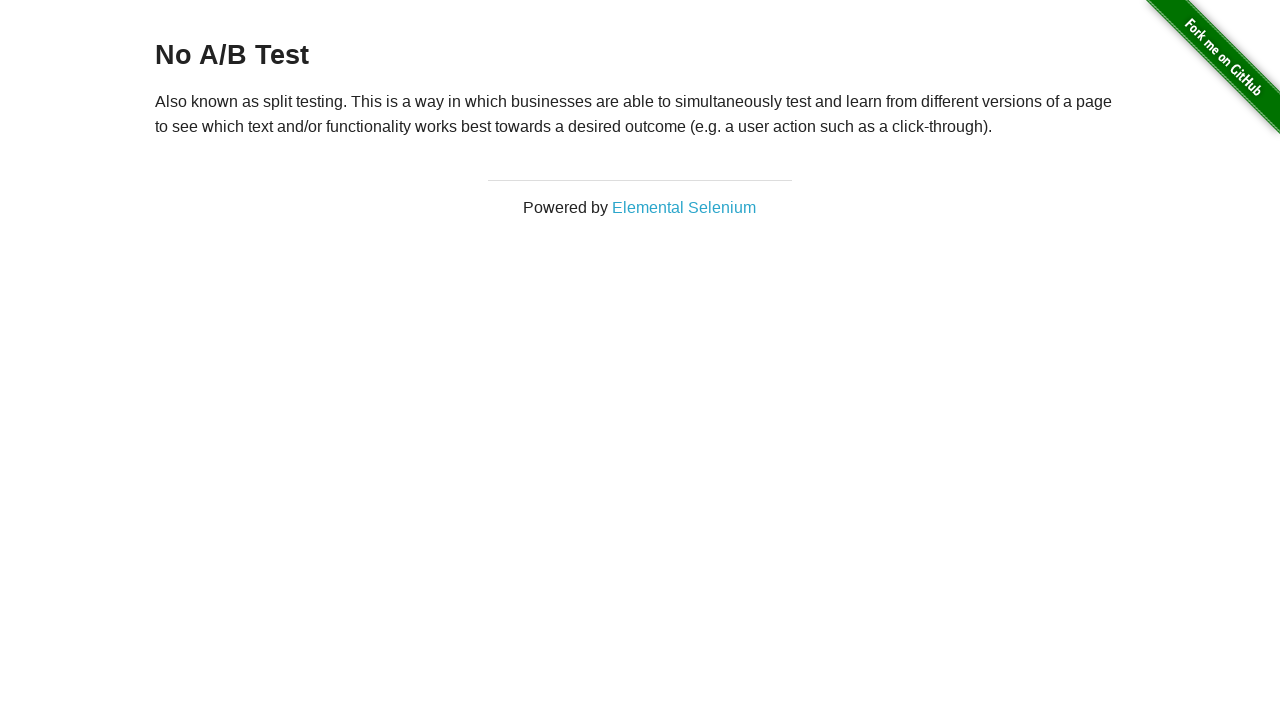

Verified opt-out is in effect with 'No A/B Test' heading displayed
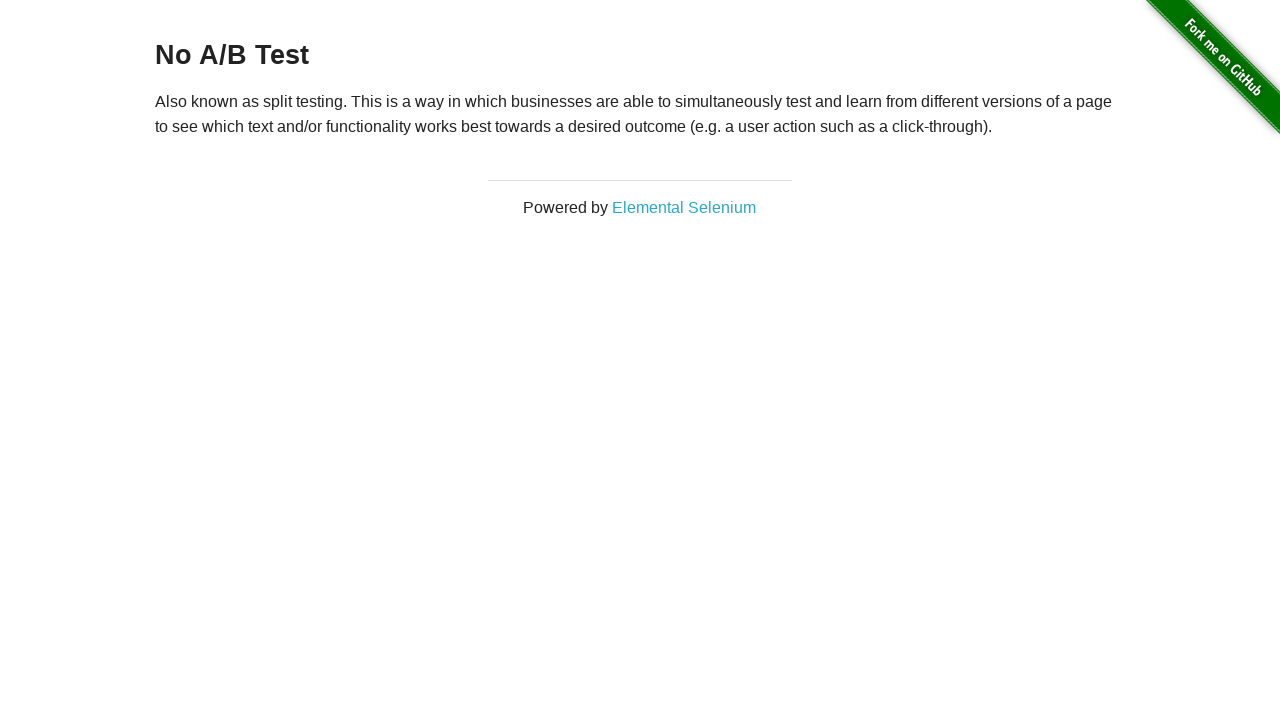

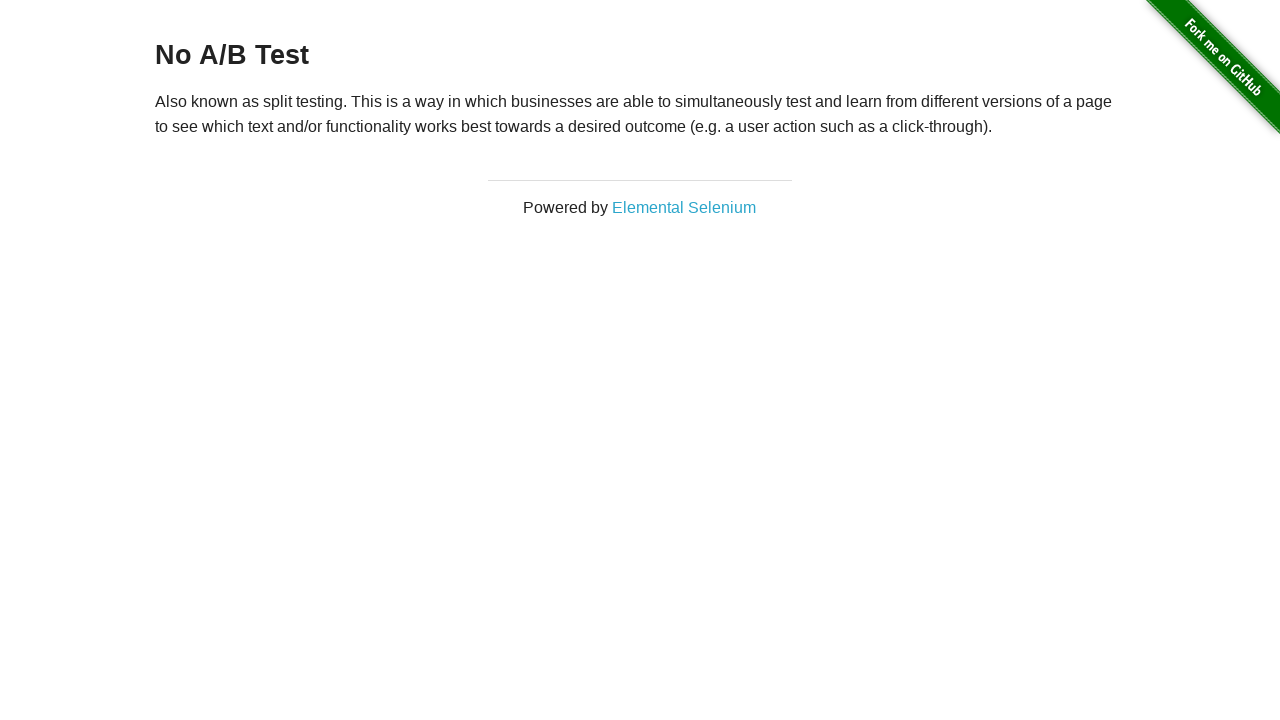